Tests drag and drop functionality by moving the source element to the target element position

Starting URL: https://jqueryui.com/droppable/

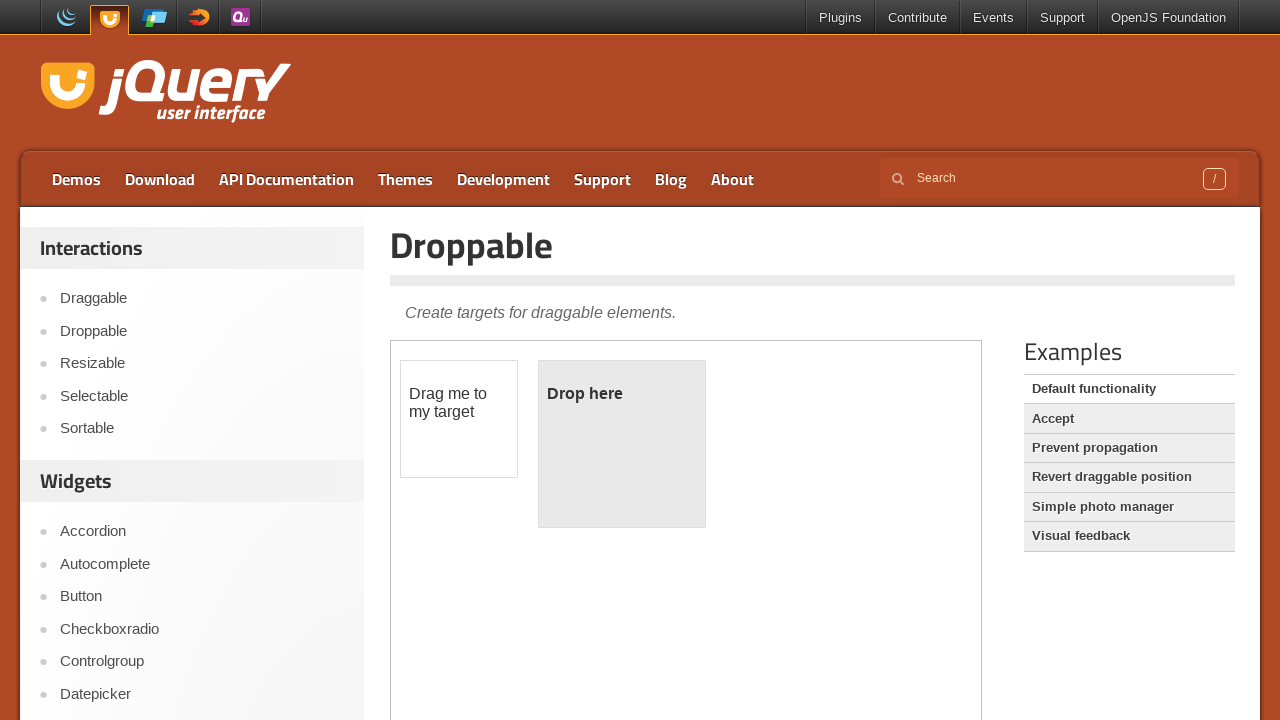

Located the first iframe containing drag and drop elements
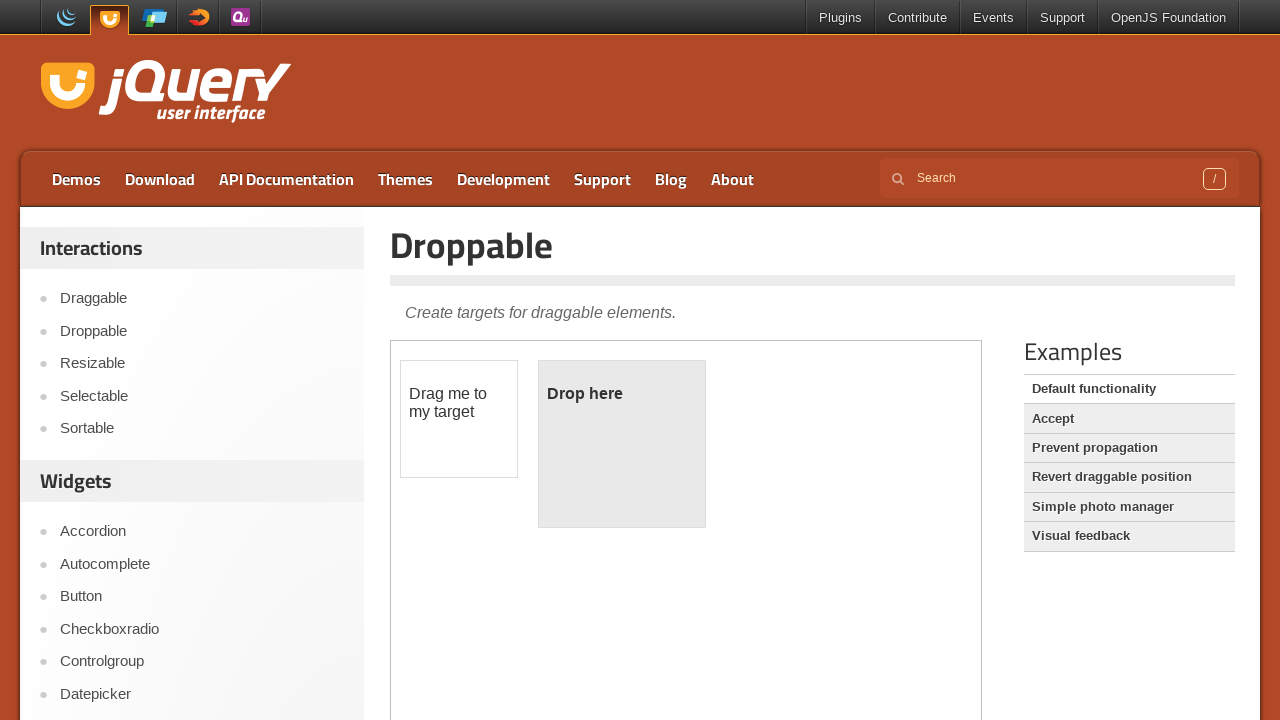

Located the draggable source element
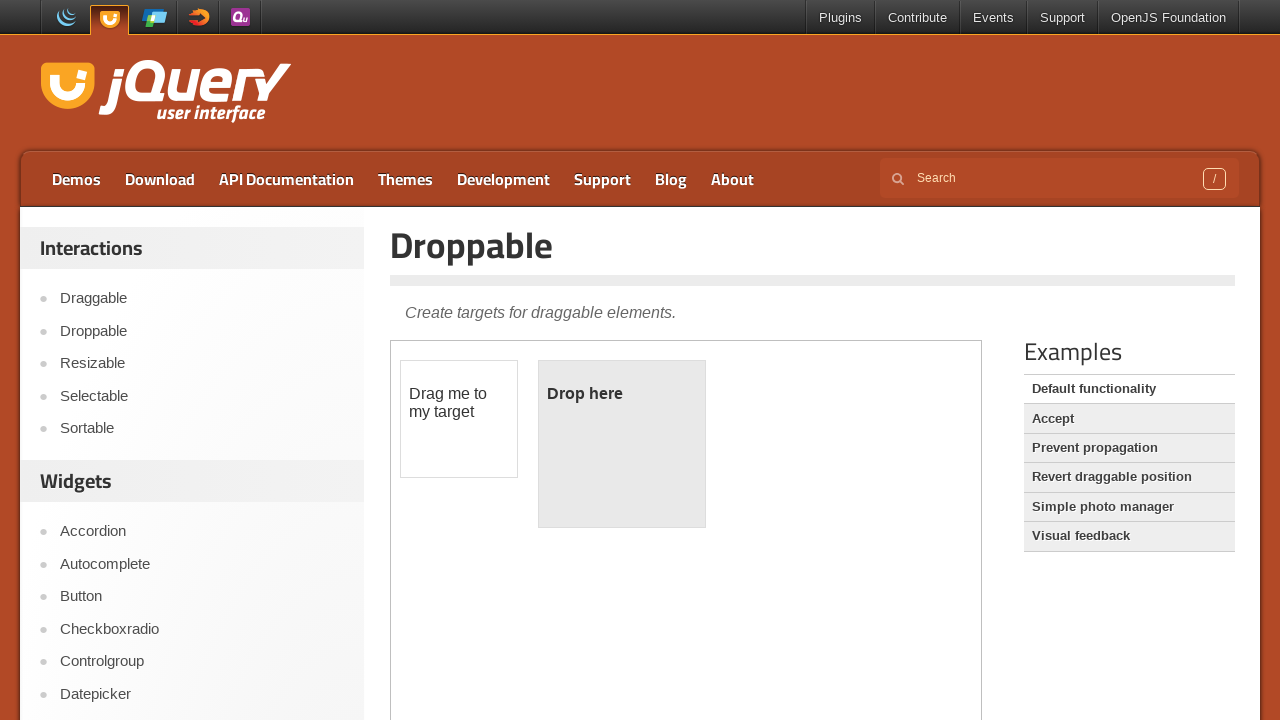

Located the droppable target element
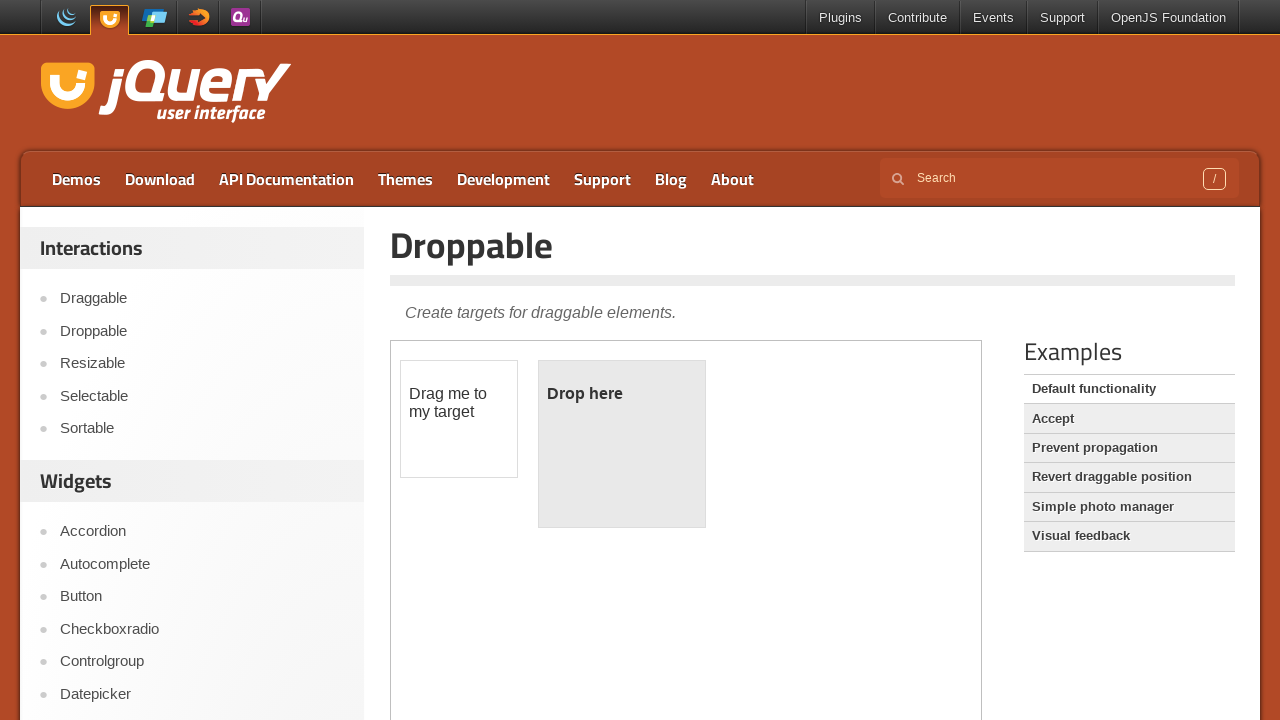

Hovered over the draggable source element at (459, 419) on iframe >> nth=0 >> internal:control=enter-frame >> #draggable
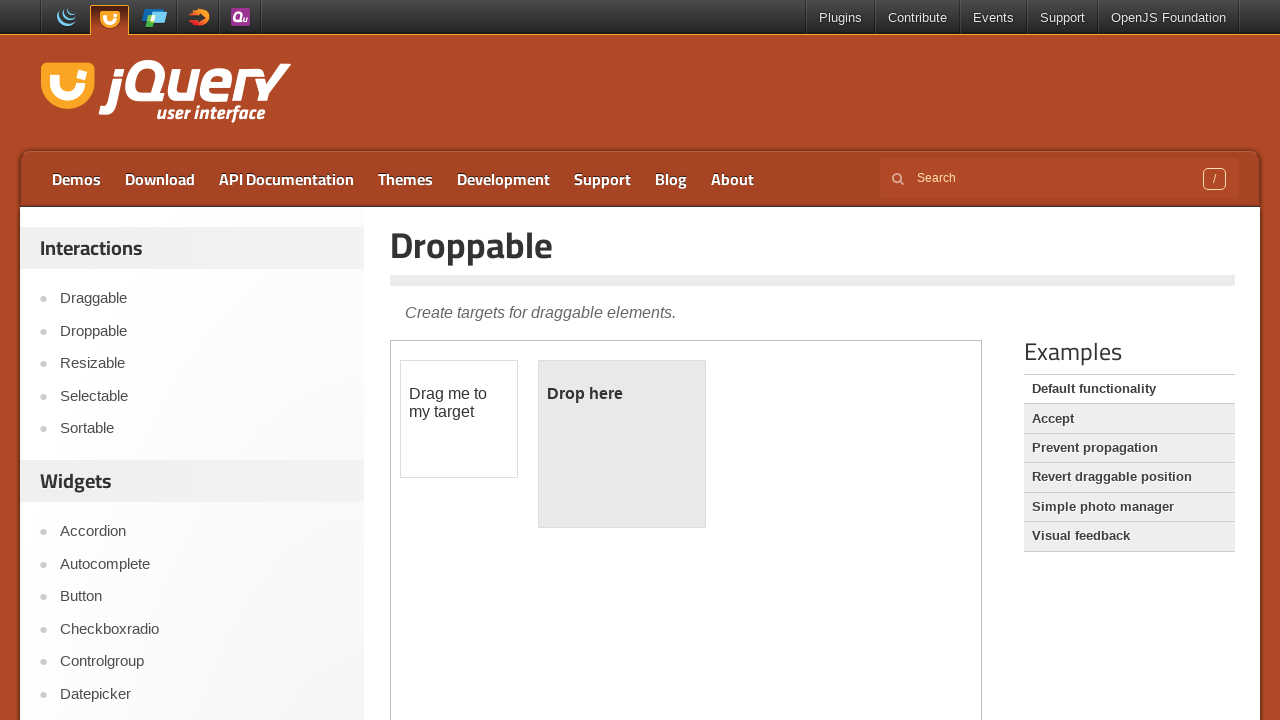

Pressed mouse button down on the source element at (459, 419)
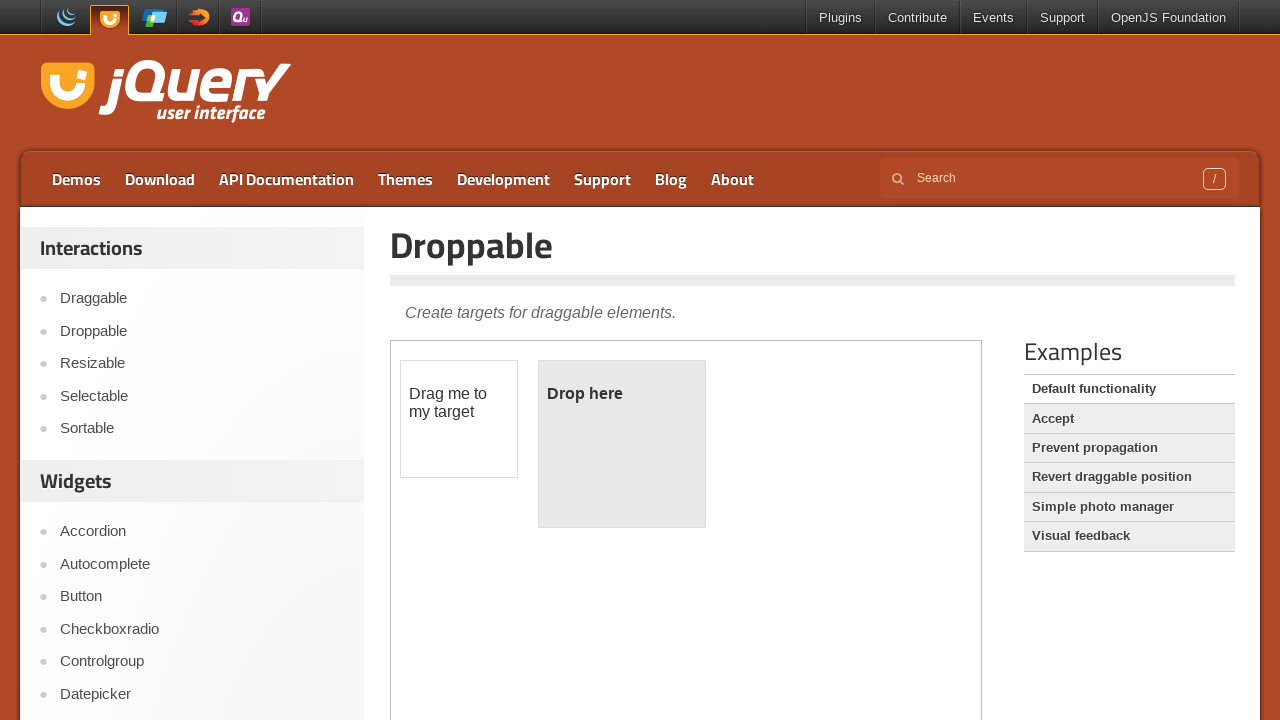

Moved mouse to hover over the target droppable element at (622, 444) on iframe >> nth=0 >> internal:control=enter-frame >> #droppable
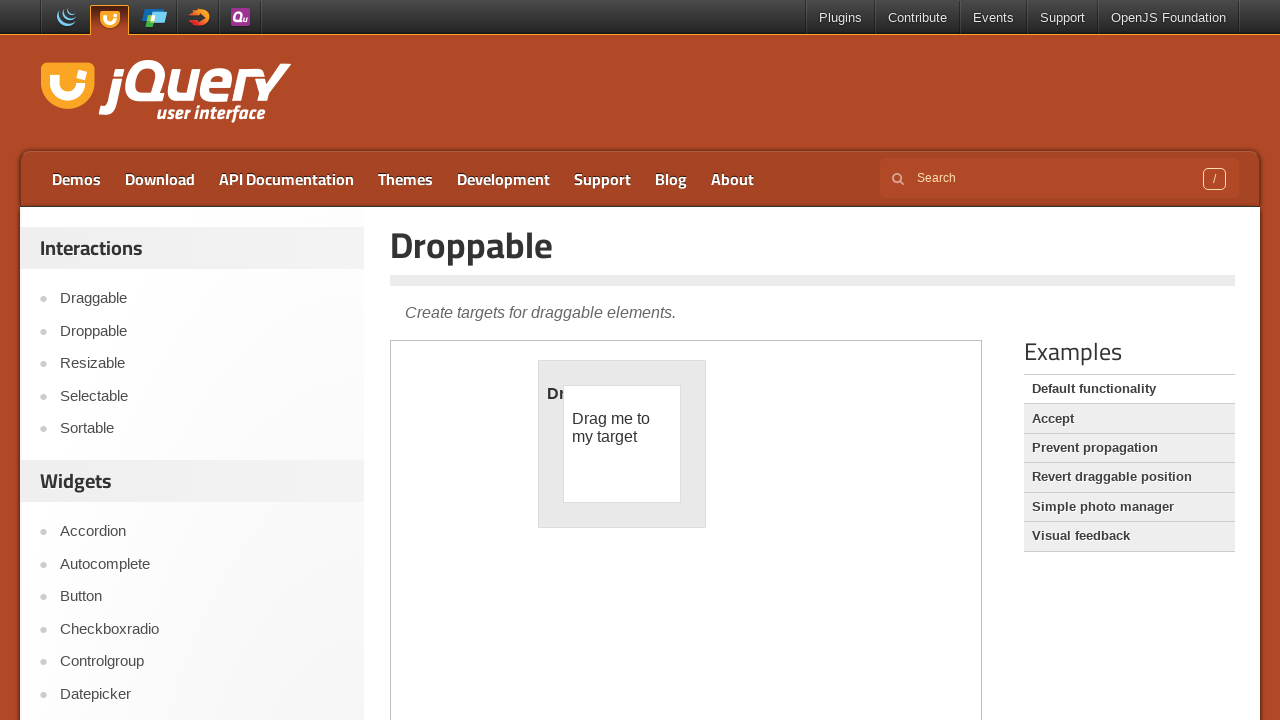

Released mouse button to complete the drag and drop operation at (622, 444)
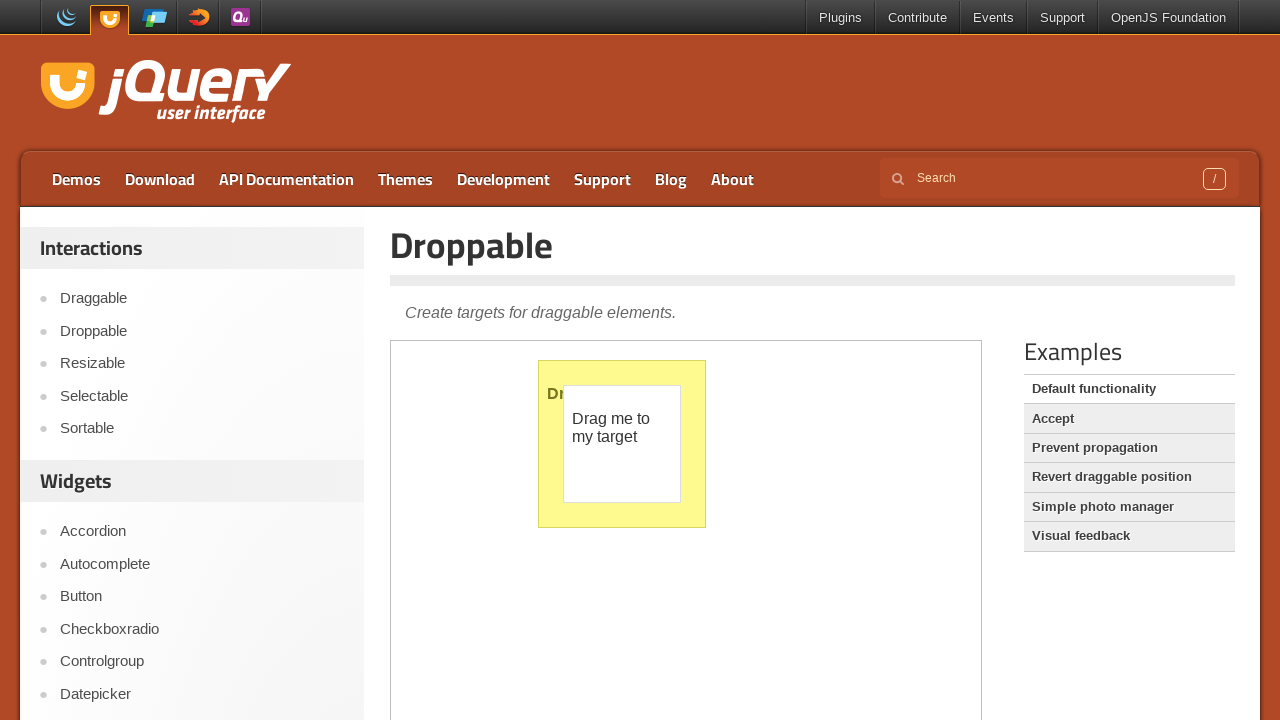

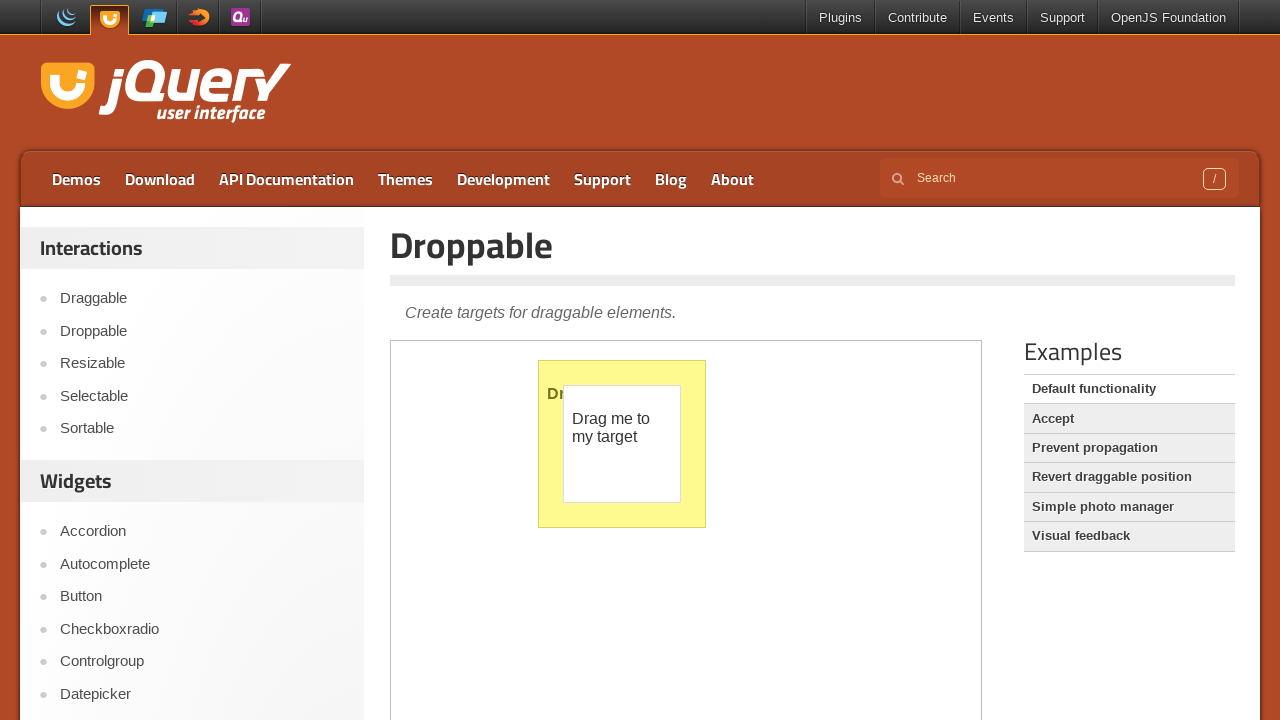